Toggles the dark theme on the main page and takes a screenshot

Starting URL: https://milankomaj-934e3.firebaseapp.com/

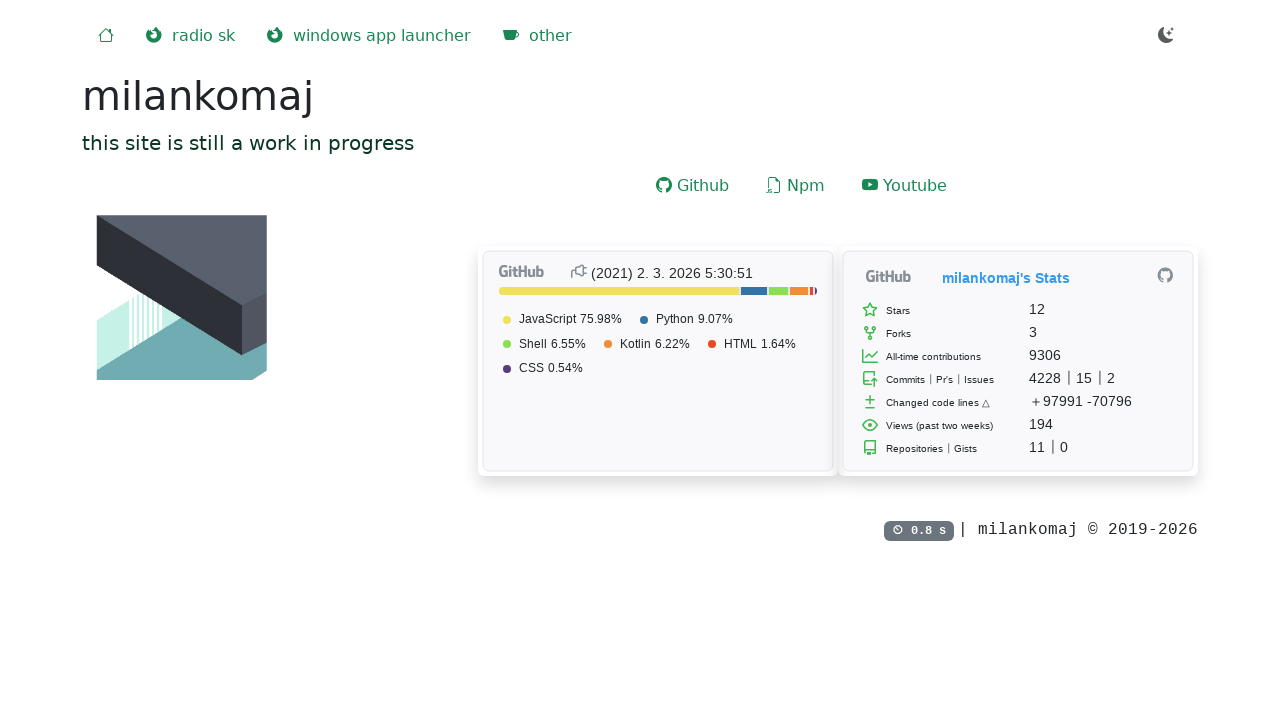

Clicked dark theme toggle button at (1166, 36) on xpath=//*[@id='toDark']
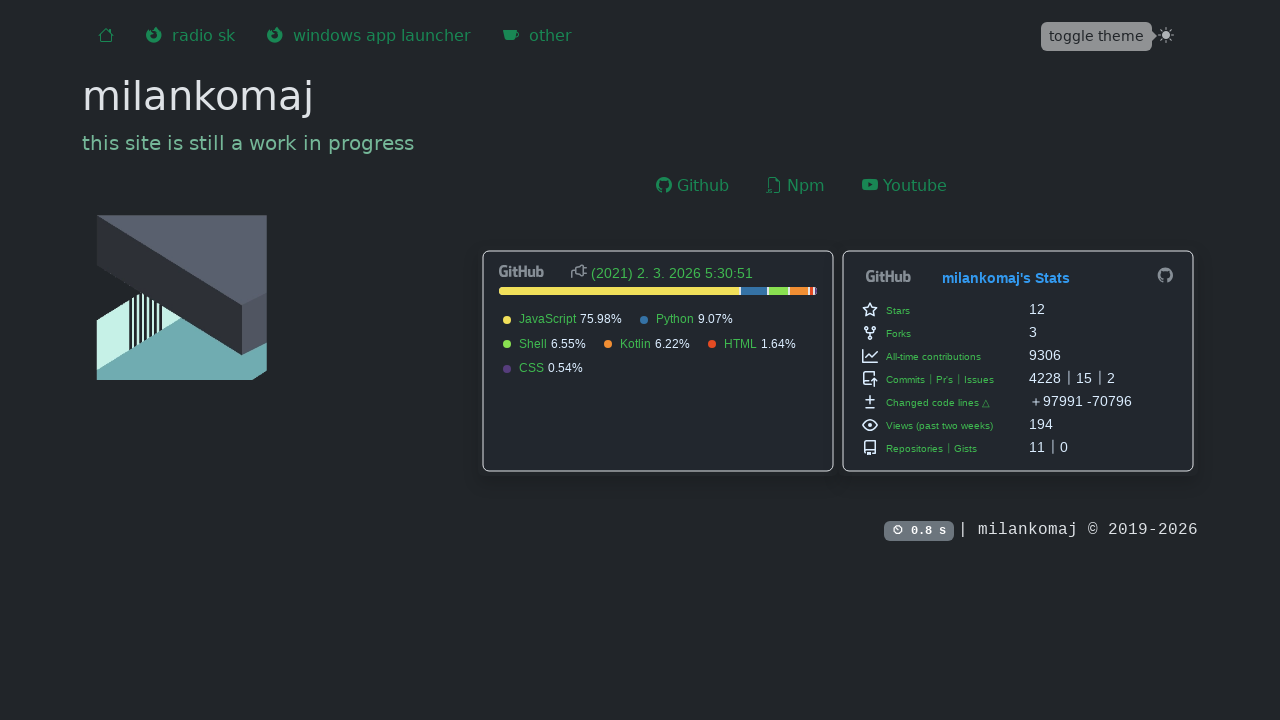

Captured screenshot after toggling dark theme
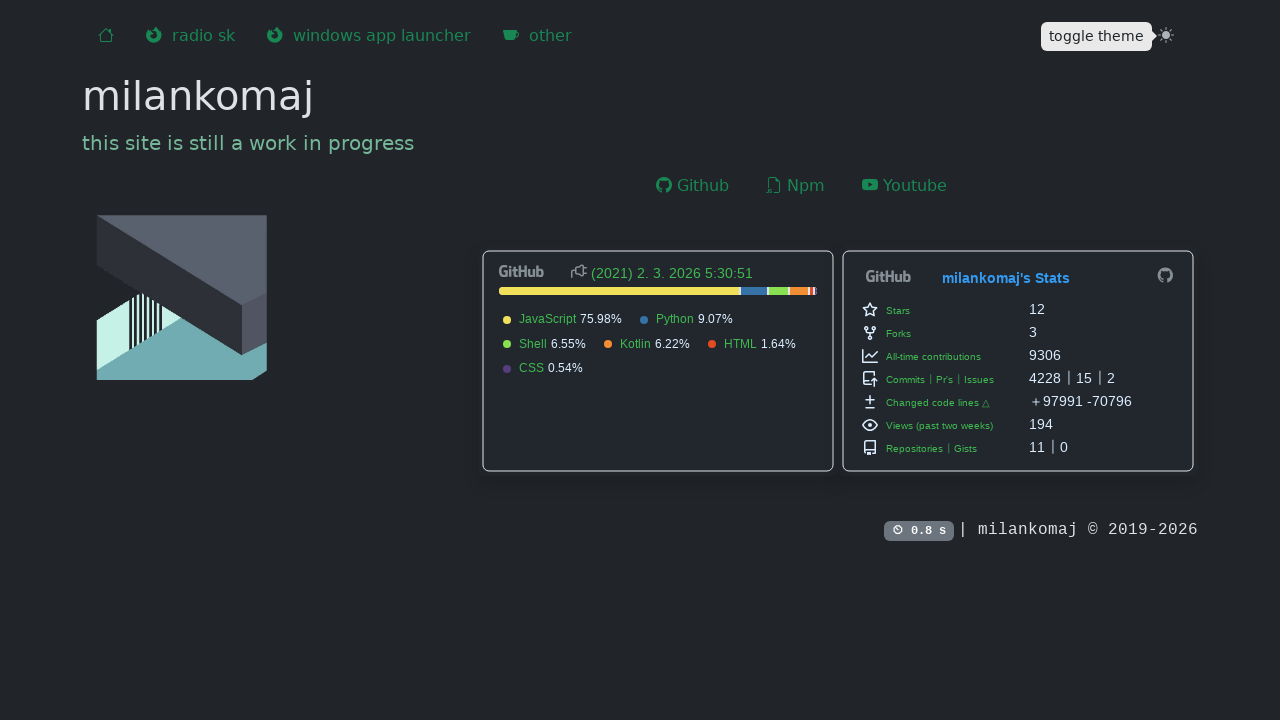

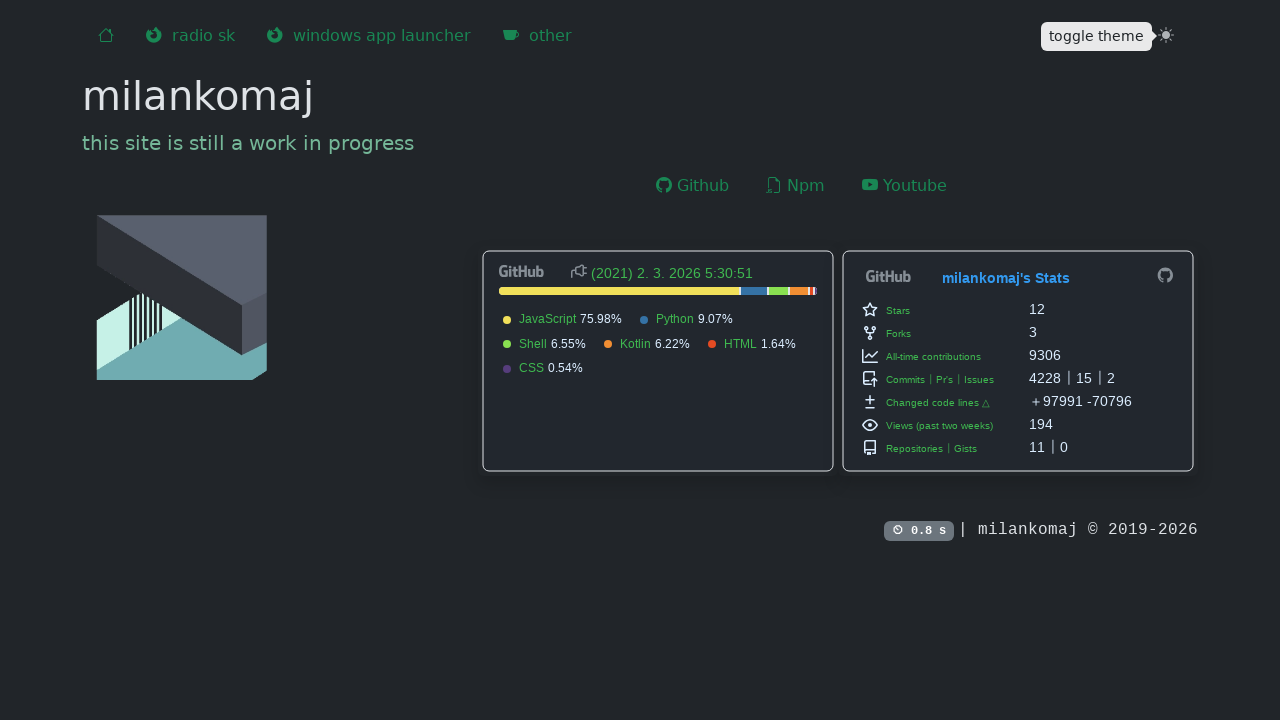